Tests data table pagination functionality by navigating to different page numbers and verifying the active page

Starting URL: https://www.jqueryscript.net/demo/CRUD-Data-Grid-Plugin-jQuery-Quickgrid/

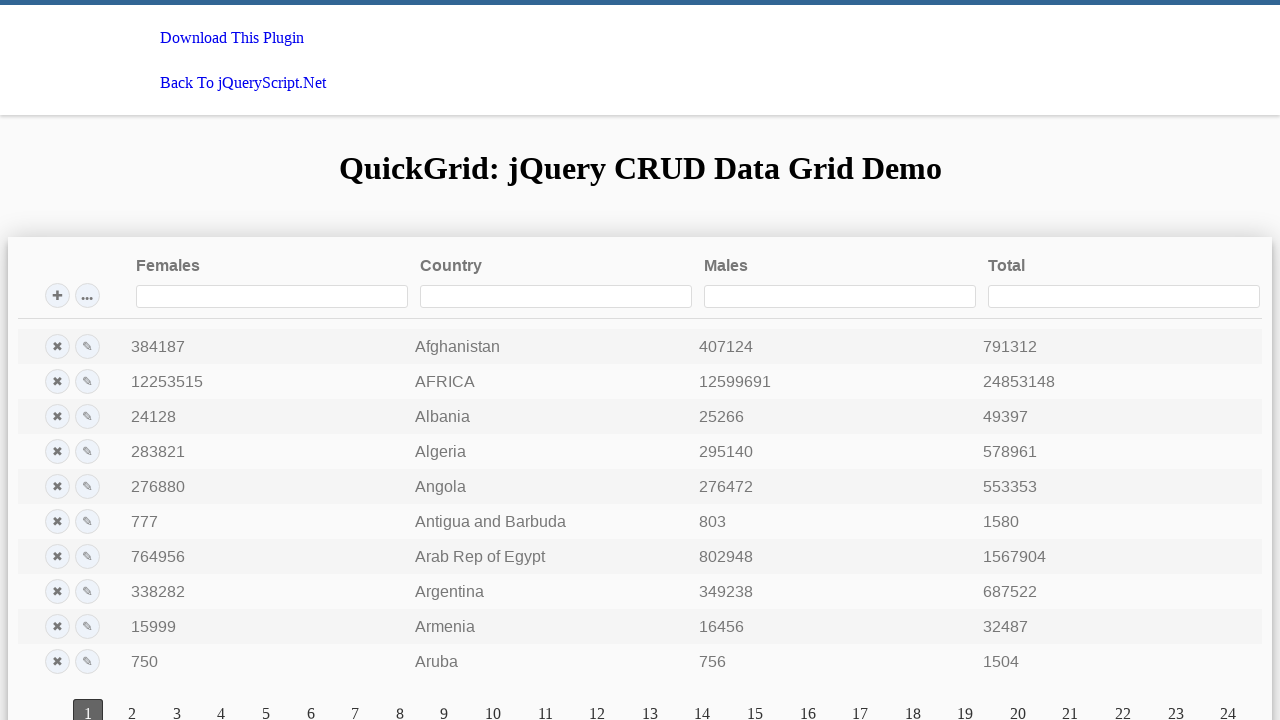

Clicked page number 15 to navigate to that page at (755, 706) on text='15'
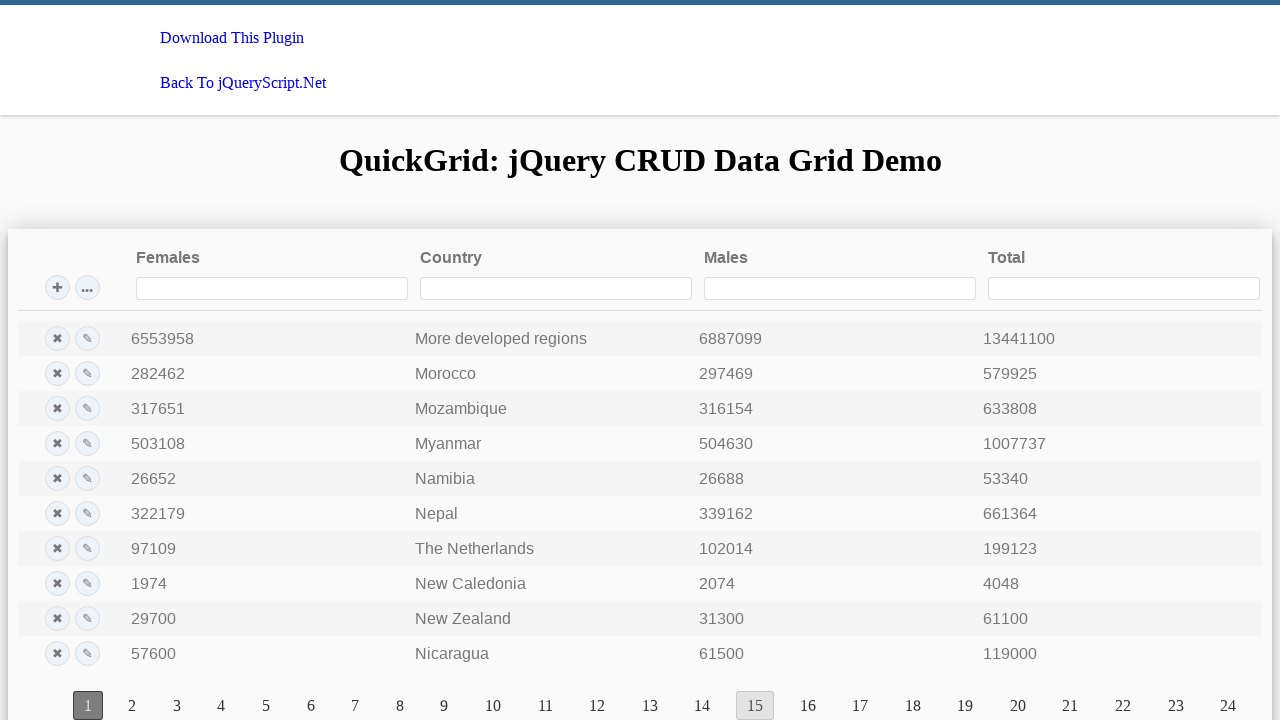

Verified that page 15 is now the active page
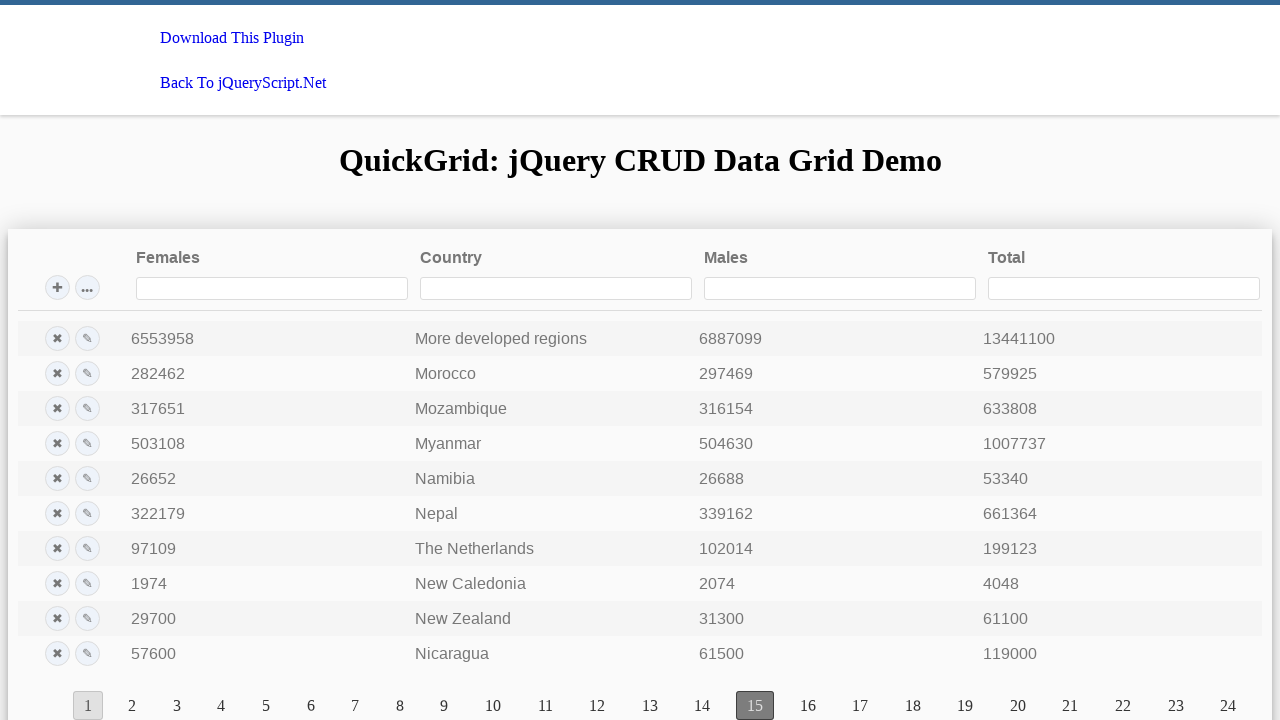

Clicked page number 8 to navigate to that page at (400, 706) on text='8'
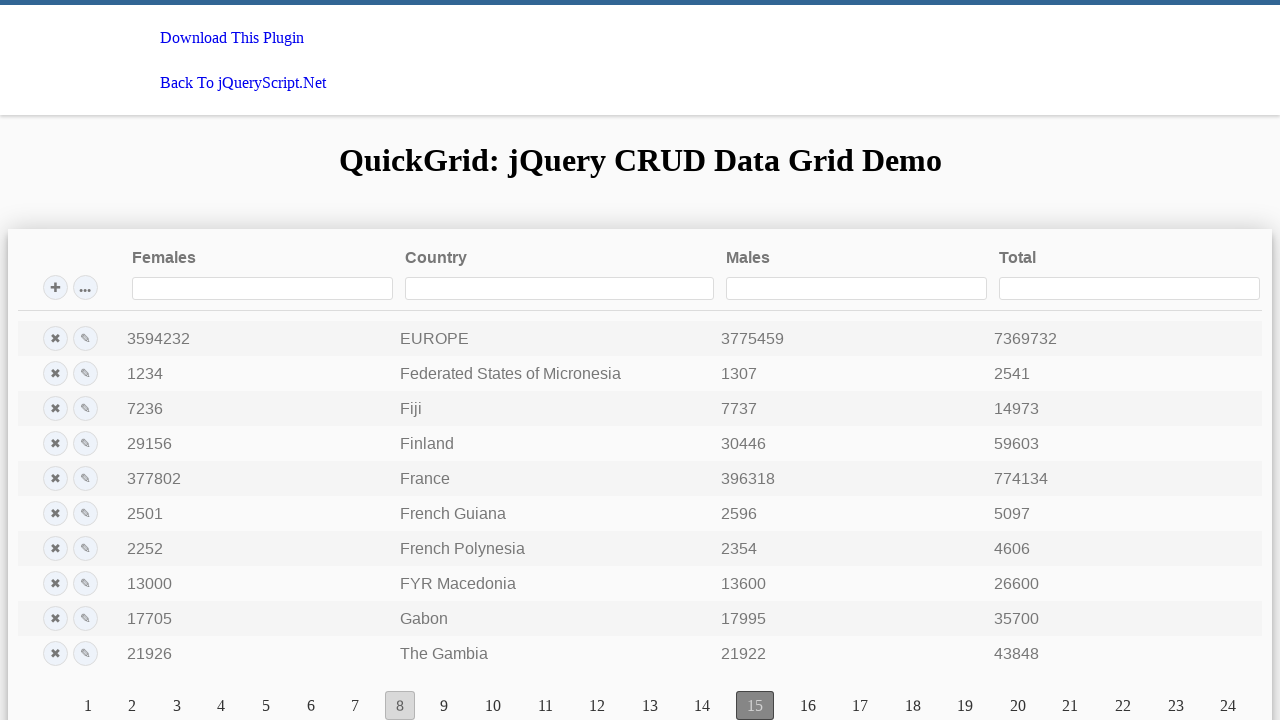

Verified that page 8 is now the active page
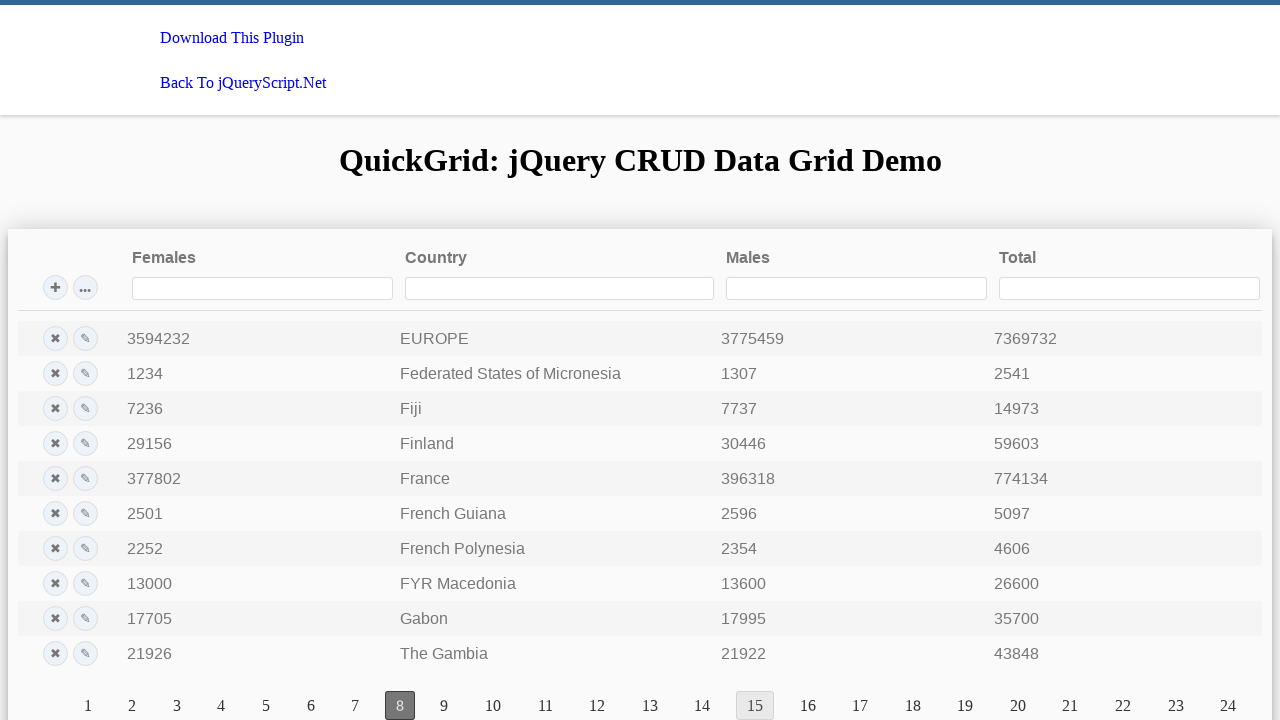

Clicked page number 23 to navigate to that page at (1176, 706) on text='23'
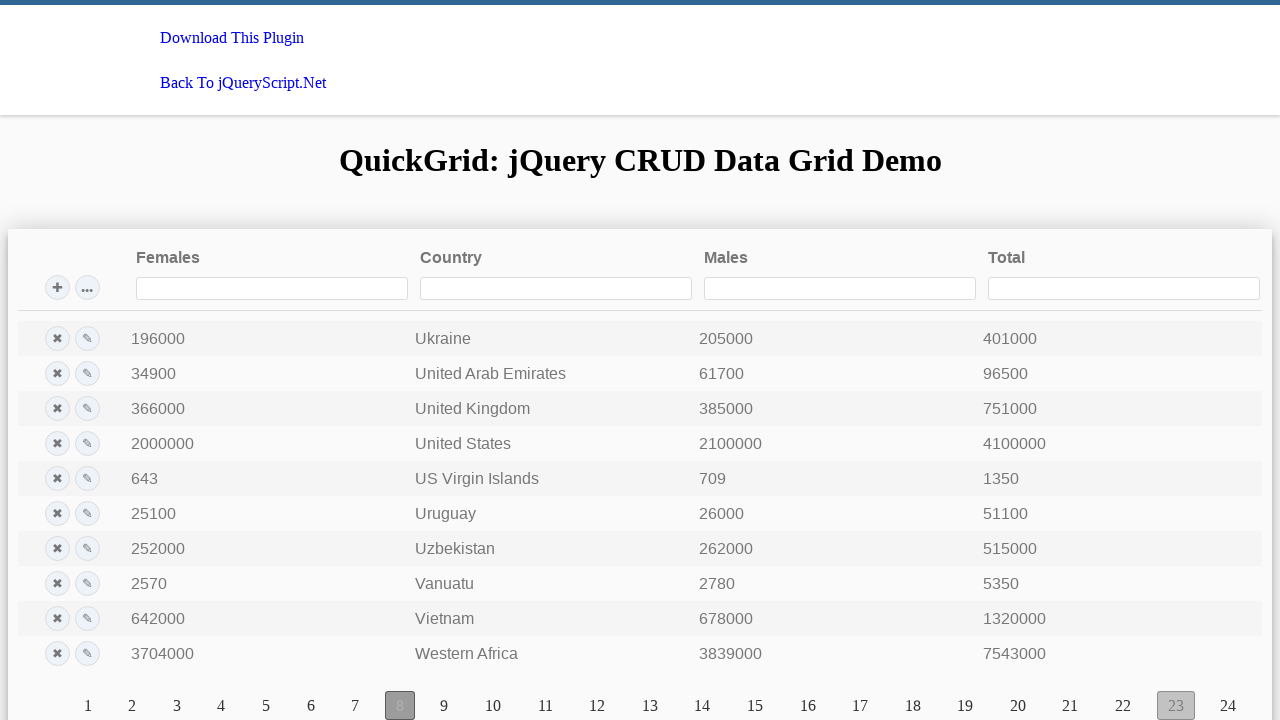

Verified that page 23 is now the active page
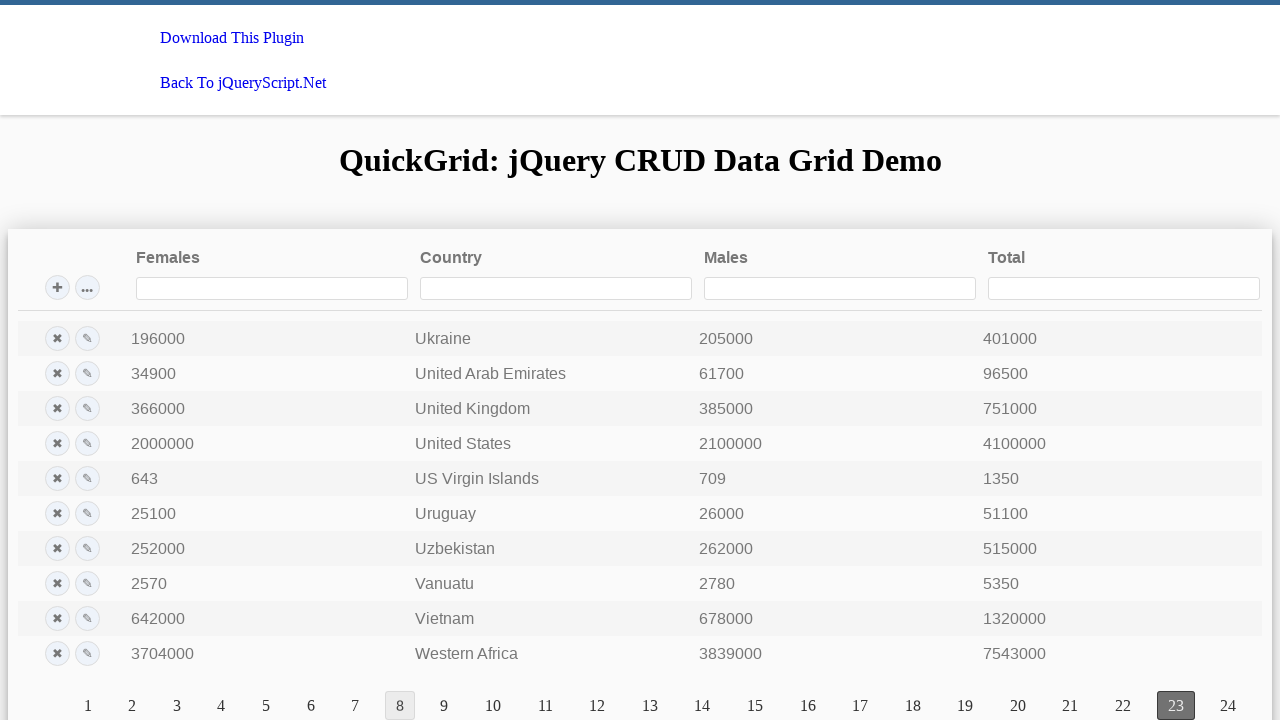

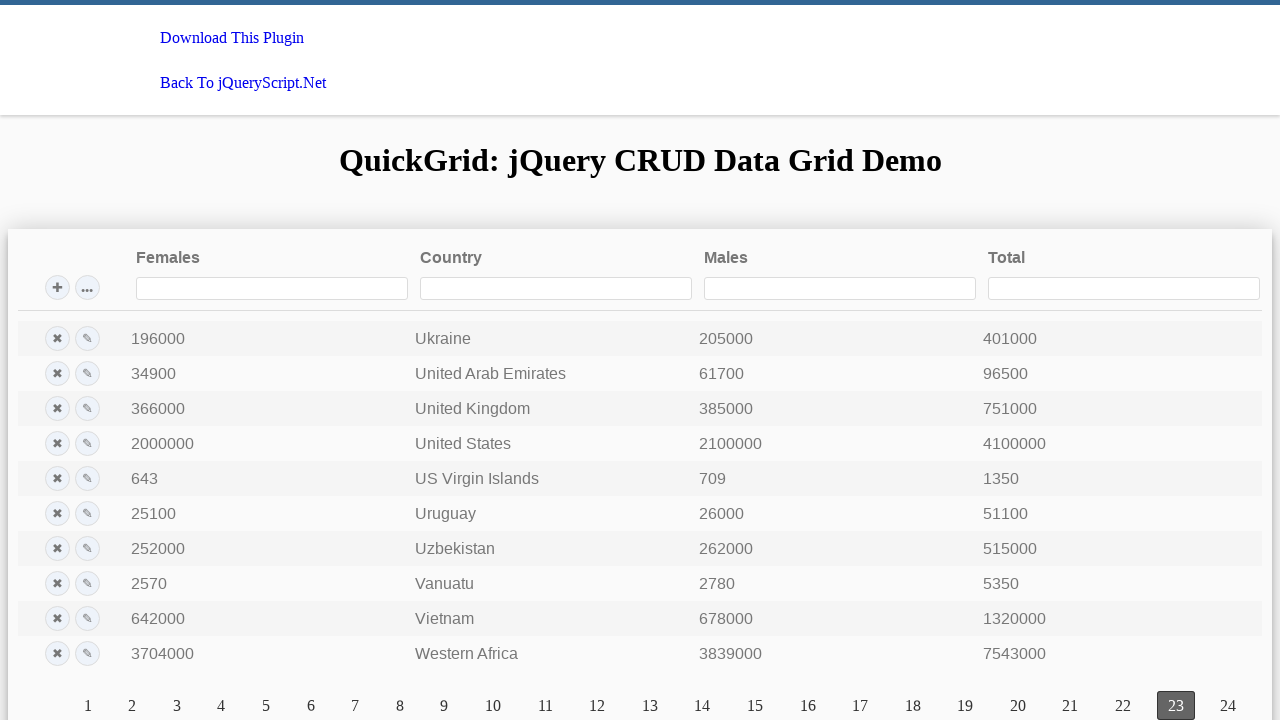